Simple browser automation test that navigates to the Anandabazar news website and maximizes the browser window.

Starting URL: http://www.anandabazar.com/

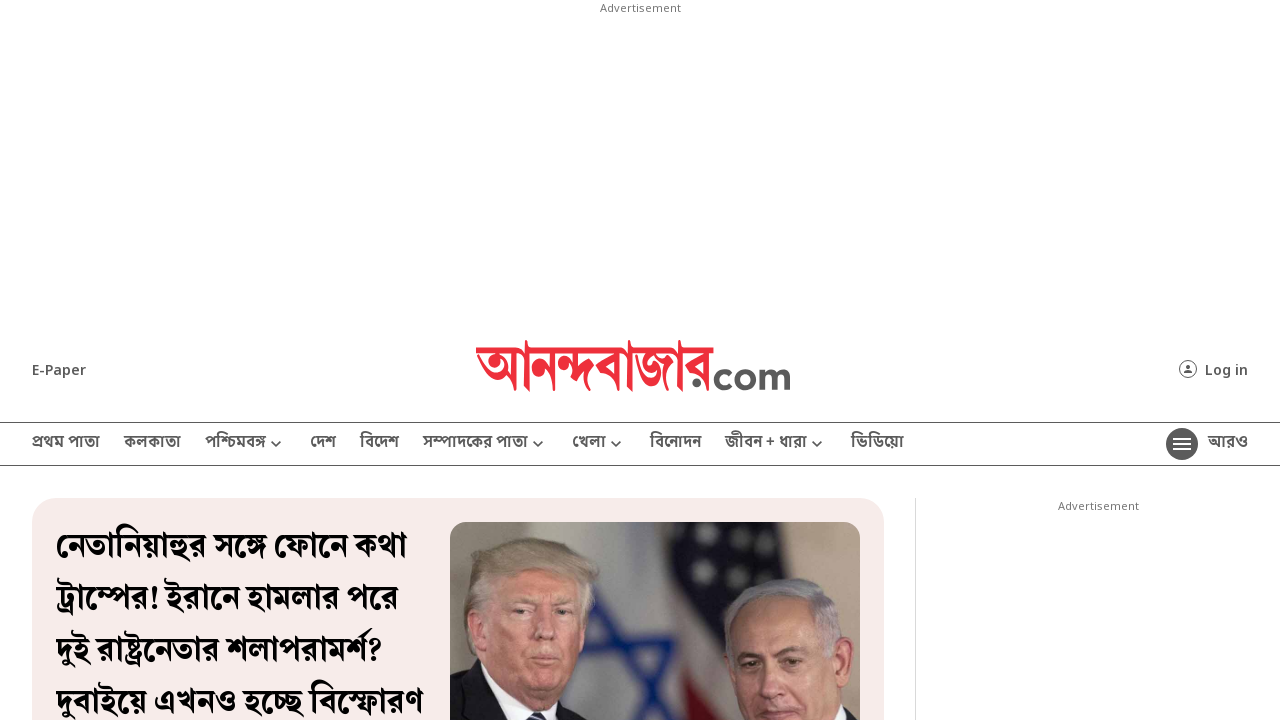

Navigated to Anandabazar website
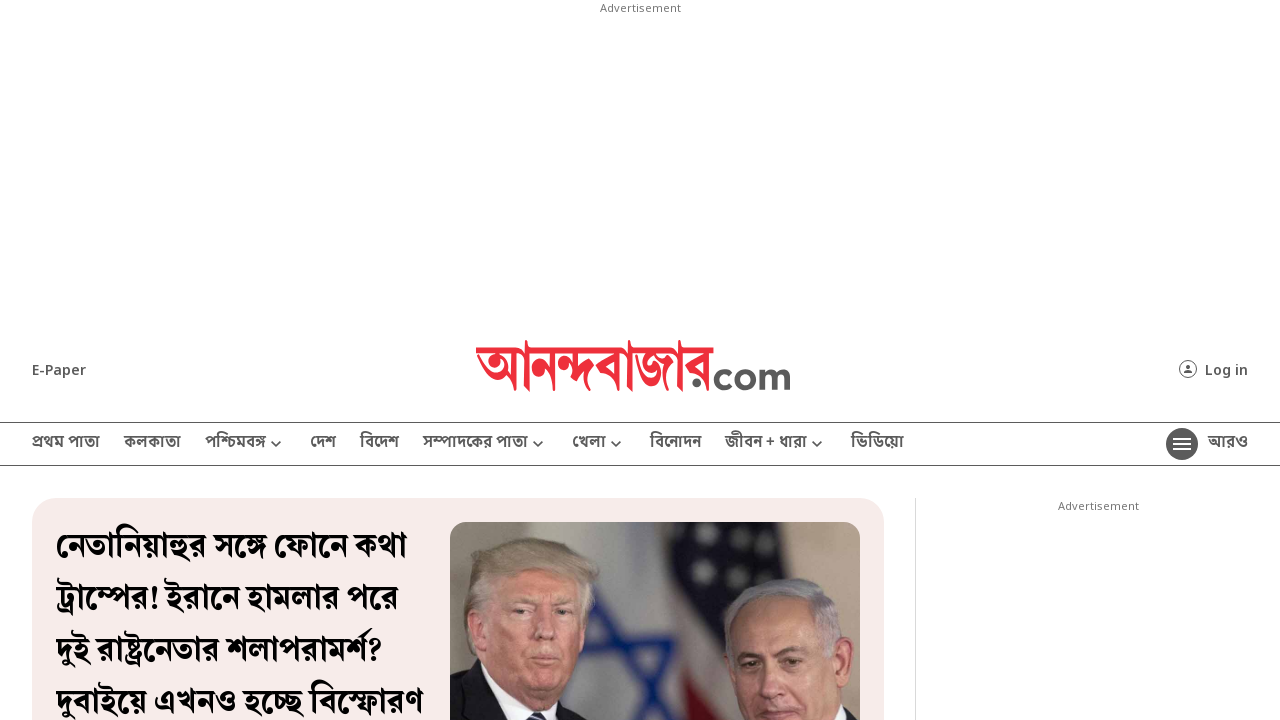

Page DOM content loaded
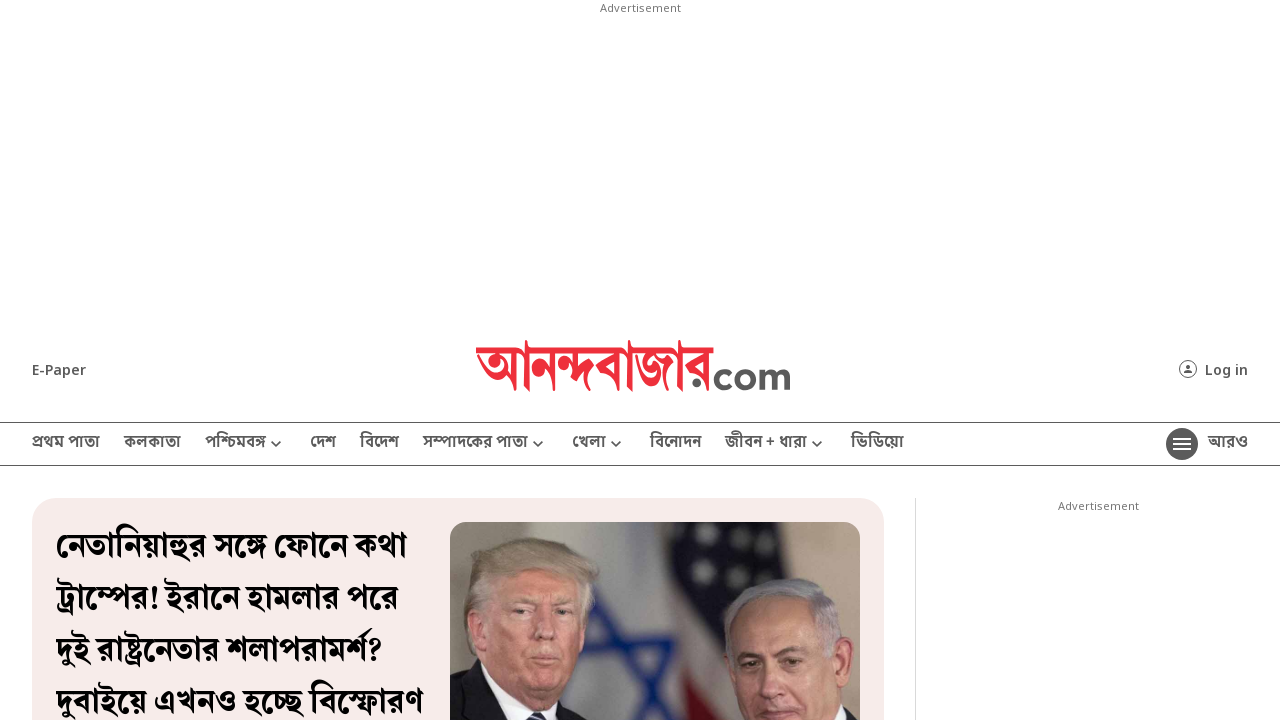

Browser window maximized to 1920x1080
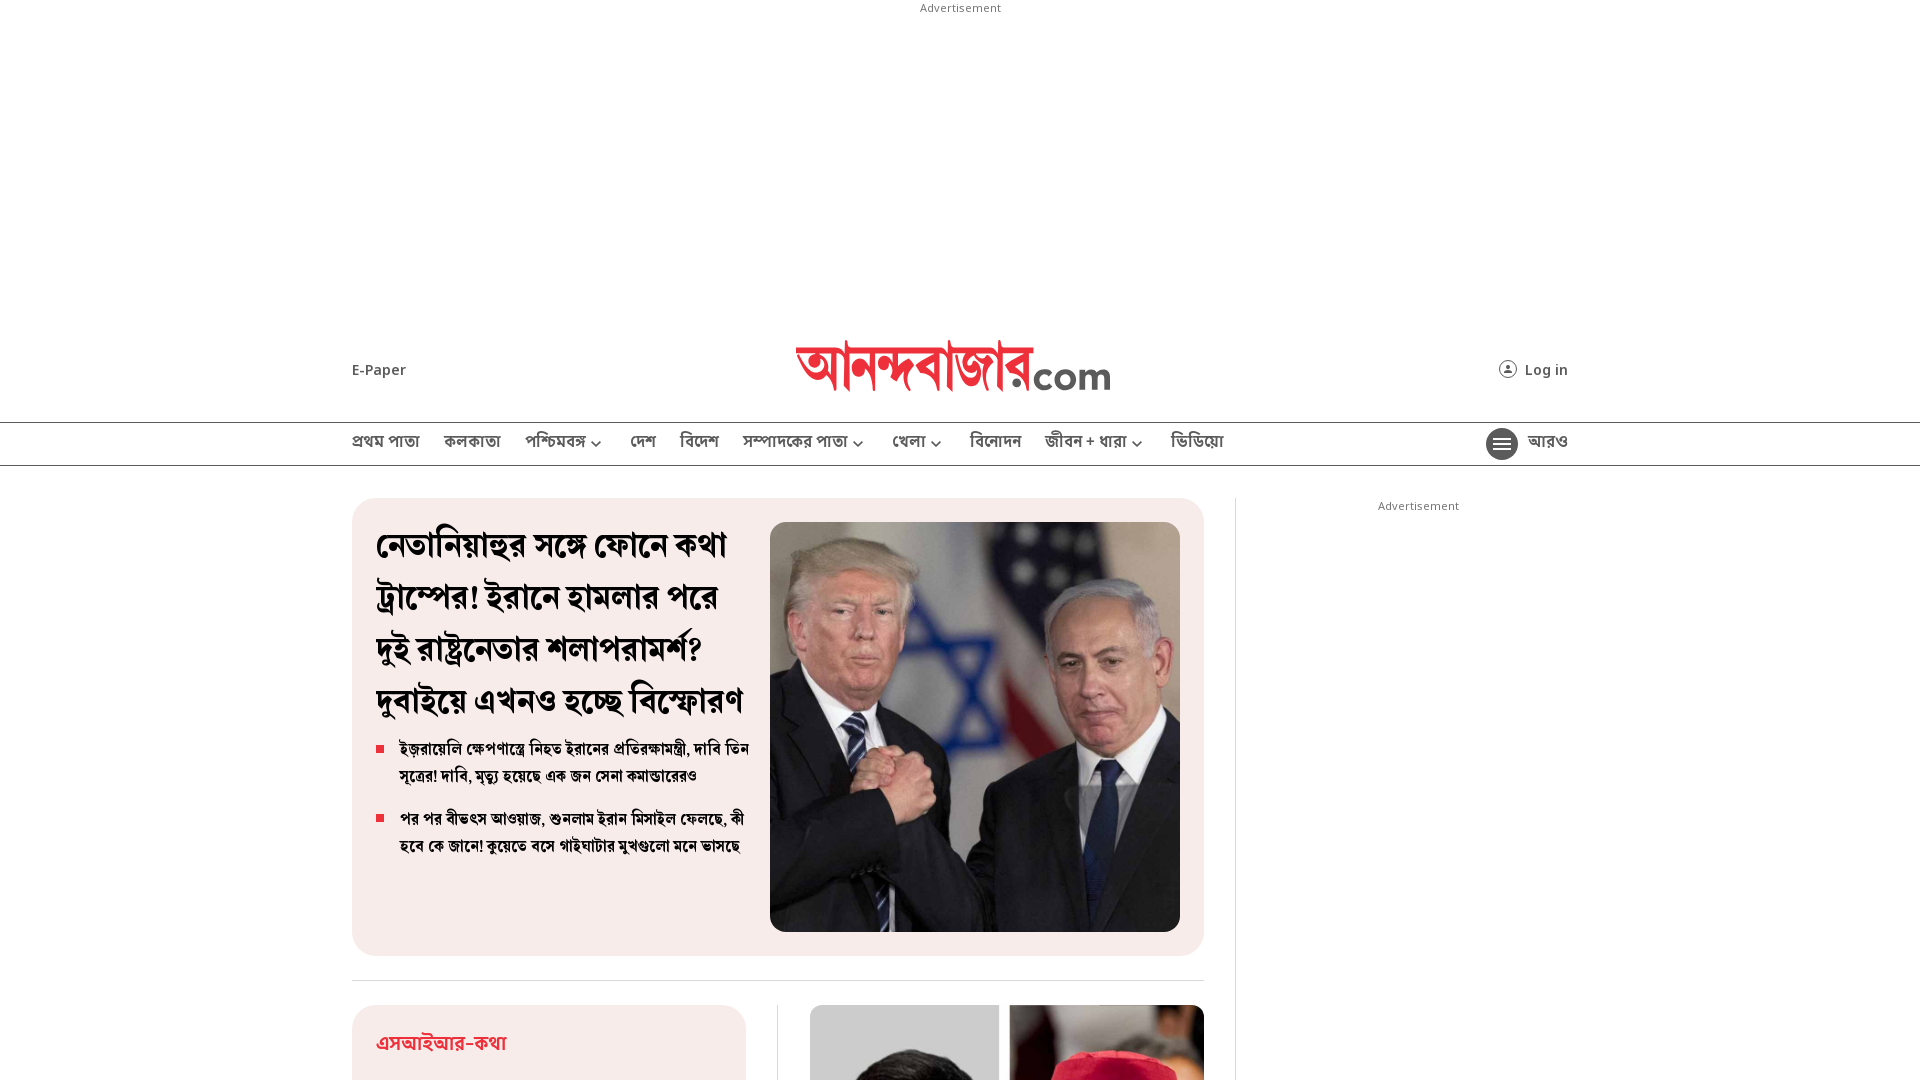

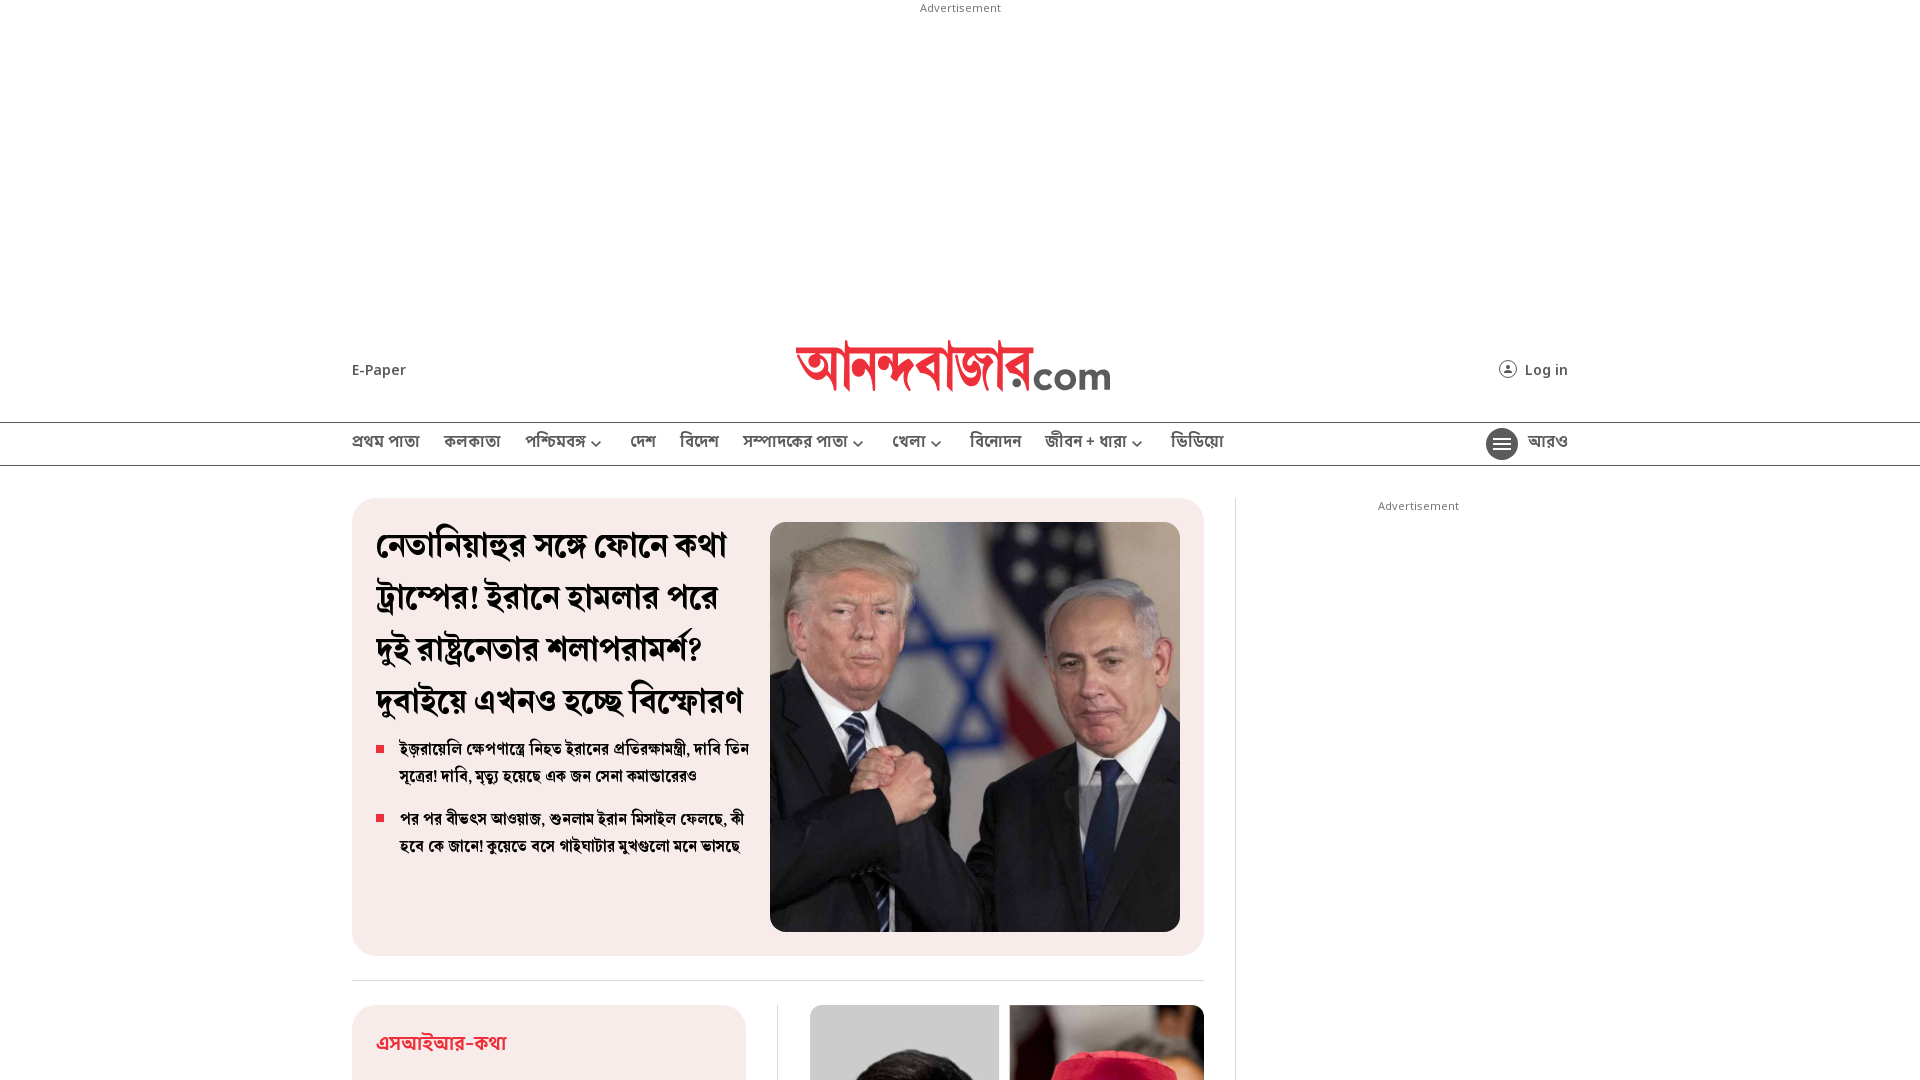